Tests multi-window handling by clicking social media links (Twitter, Facebook, YouTube, LinkedIn) that open in new browser windows/tabs, then iterates through all windows to verify they opened correctly before closing them.

Starting URL: https://opensource-demo.orangehrmlive.com/web/index.php/auth/login

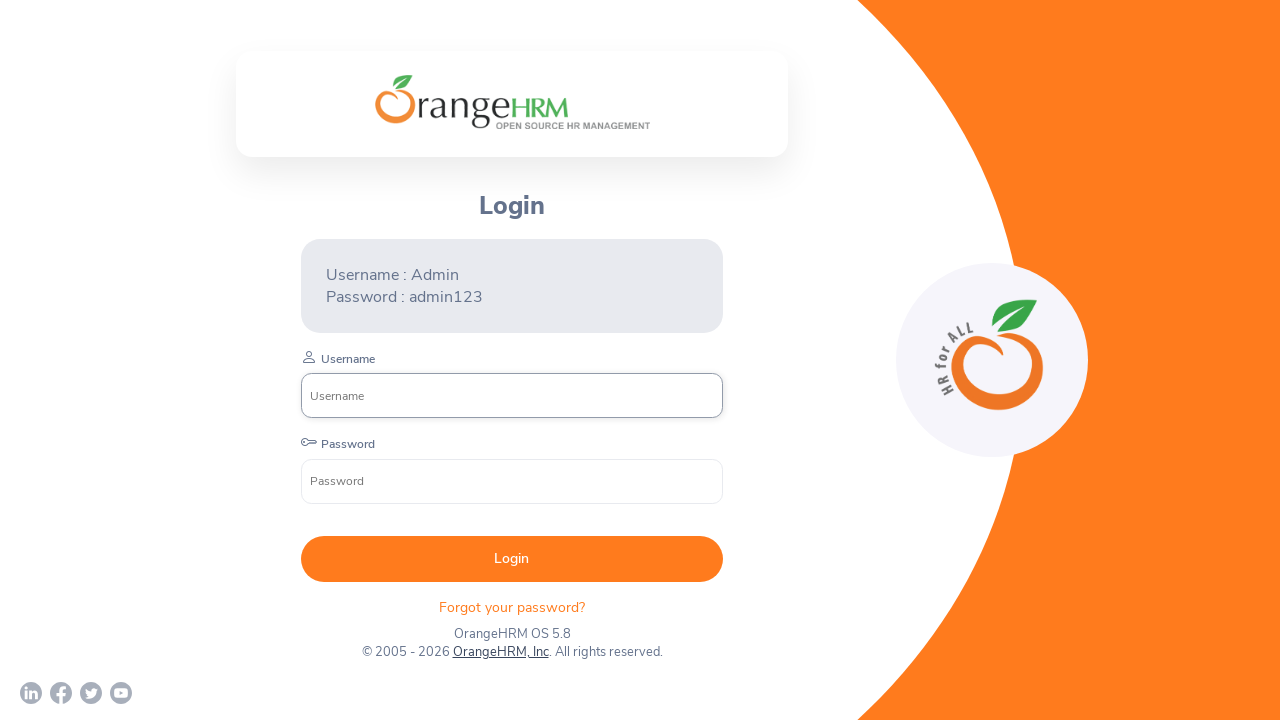

Waited for page to load (networkidle state reached)
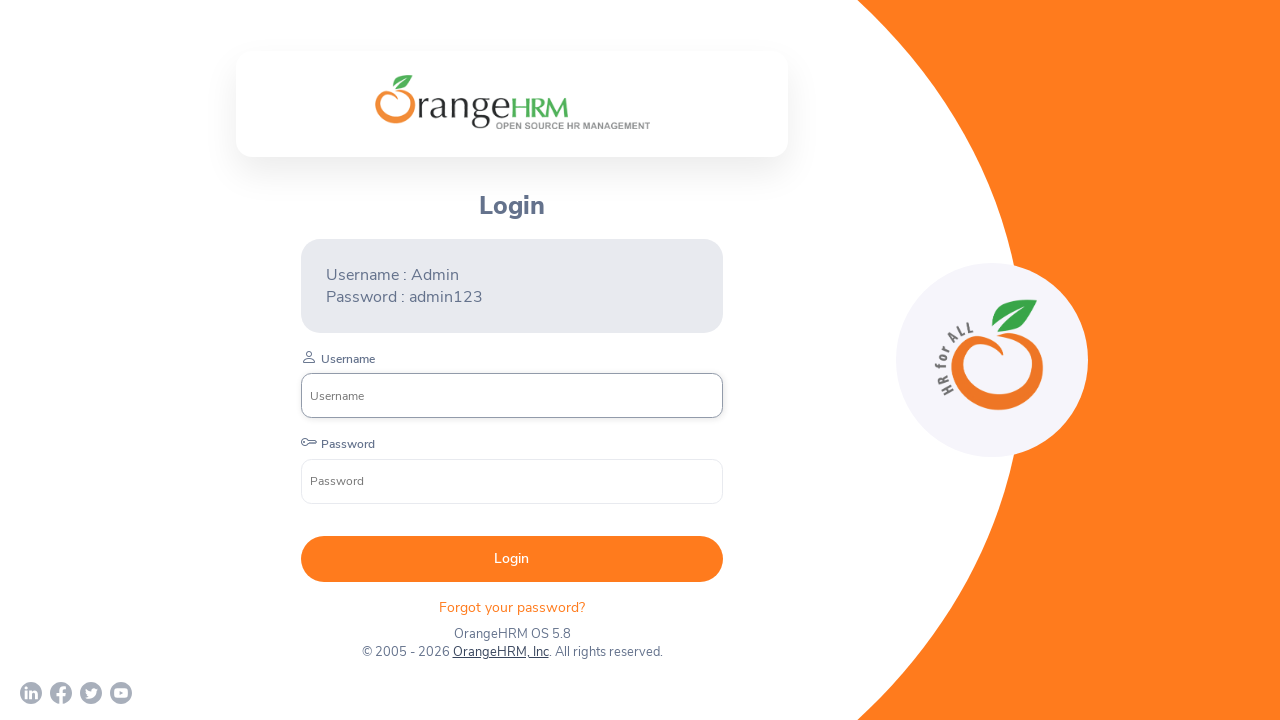

Stored reference to main page
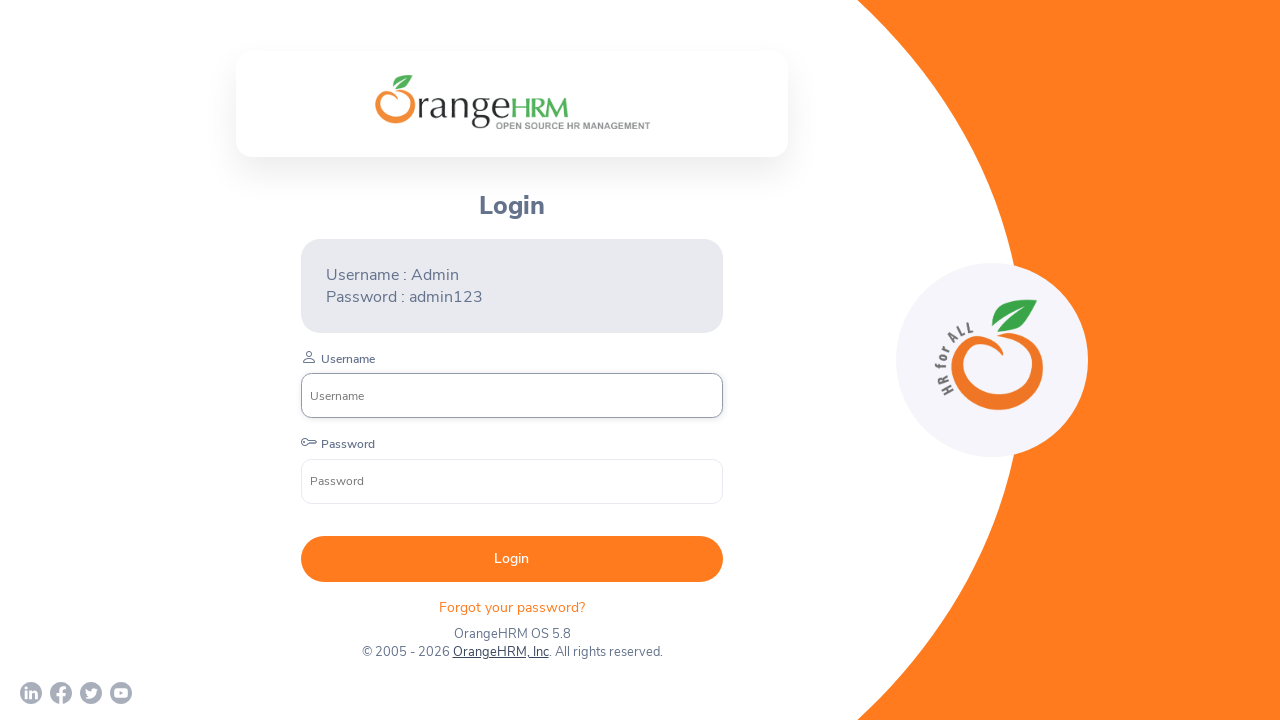

Clicked Twitter social media link, new window opened at (91, 693) on a[href*='twitter']
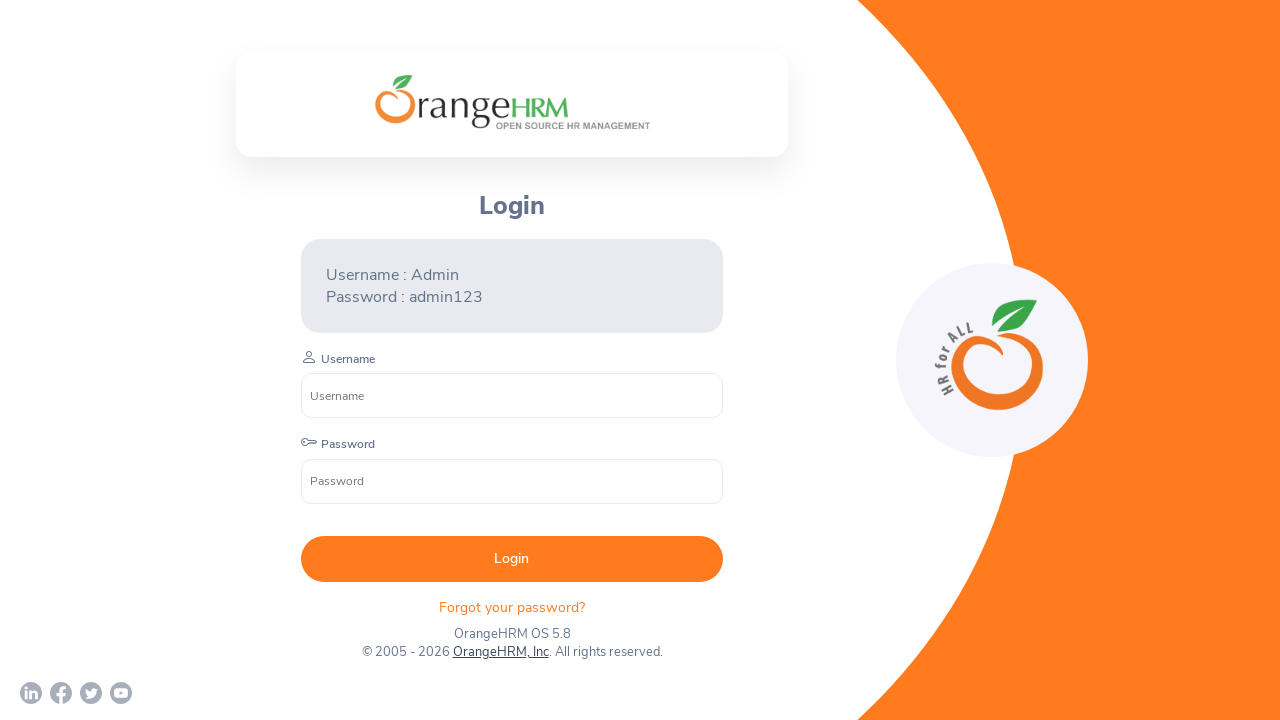

Clicked Facebook social media link, new window opened at (61, 693) on a[href*='facebook']
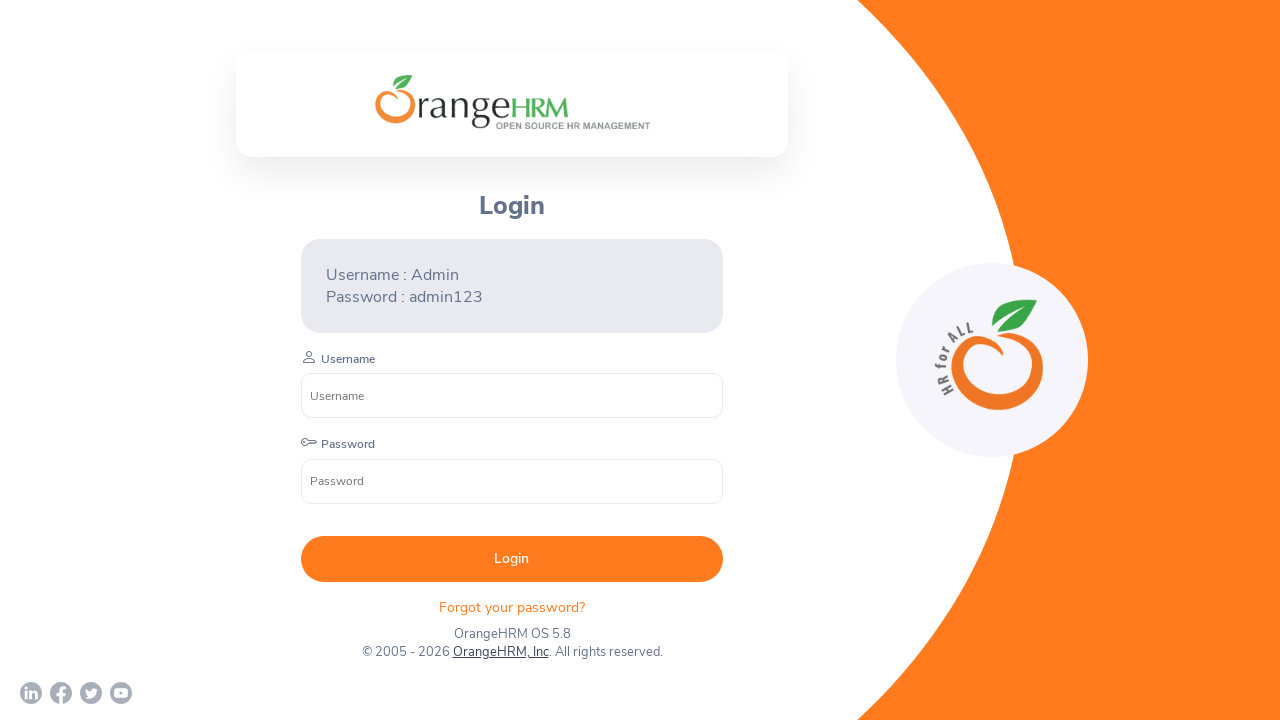

Clicked YouTube social media link, new window opened at (121, 693) on a[href*='youtube']
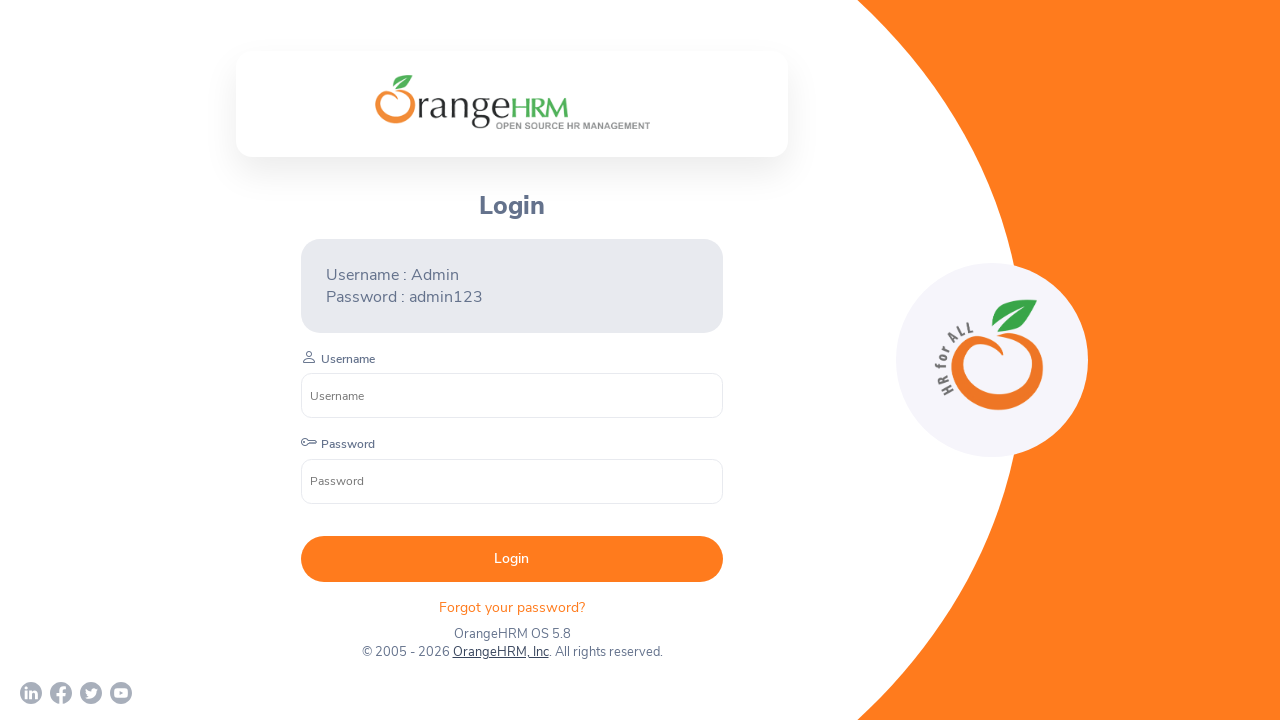

Clicked LinkedIn social media link, new window opened at (31, 693) on a[href*='linkedin']
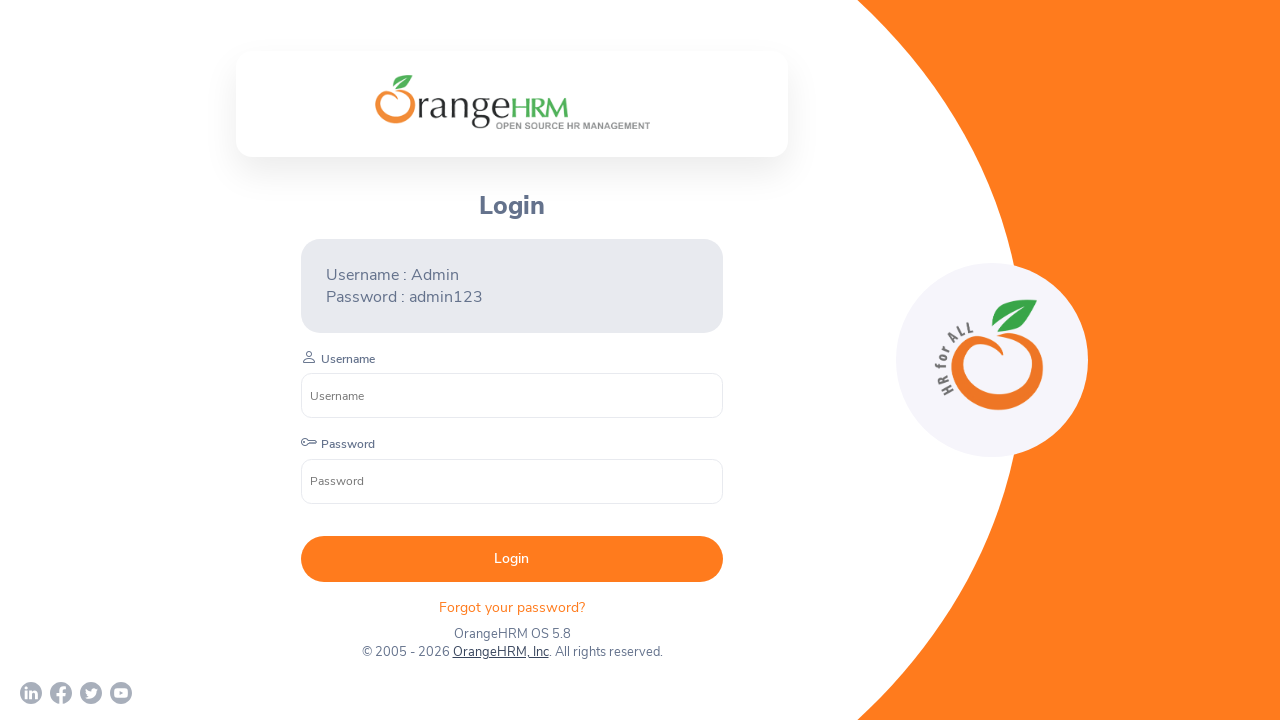

Waited for social media window to load (domcontentloaded state reached)
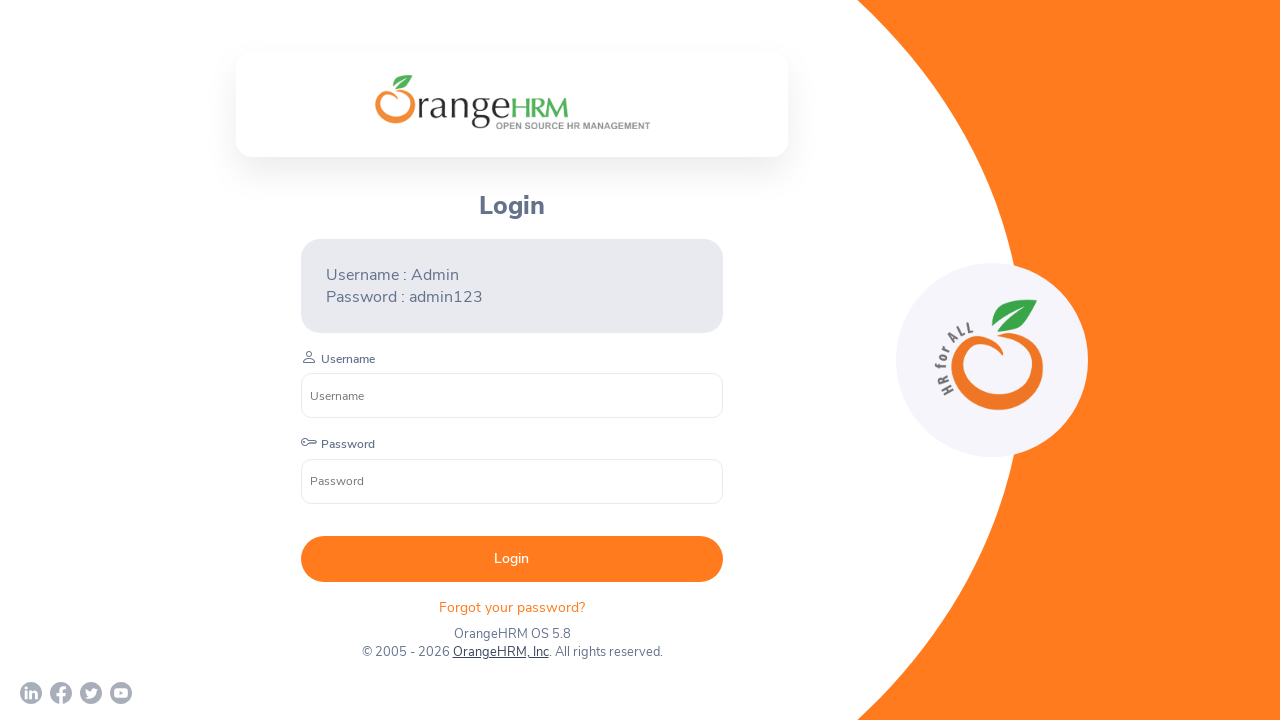

Closed social media window
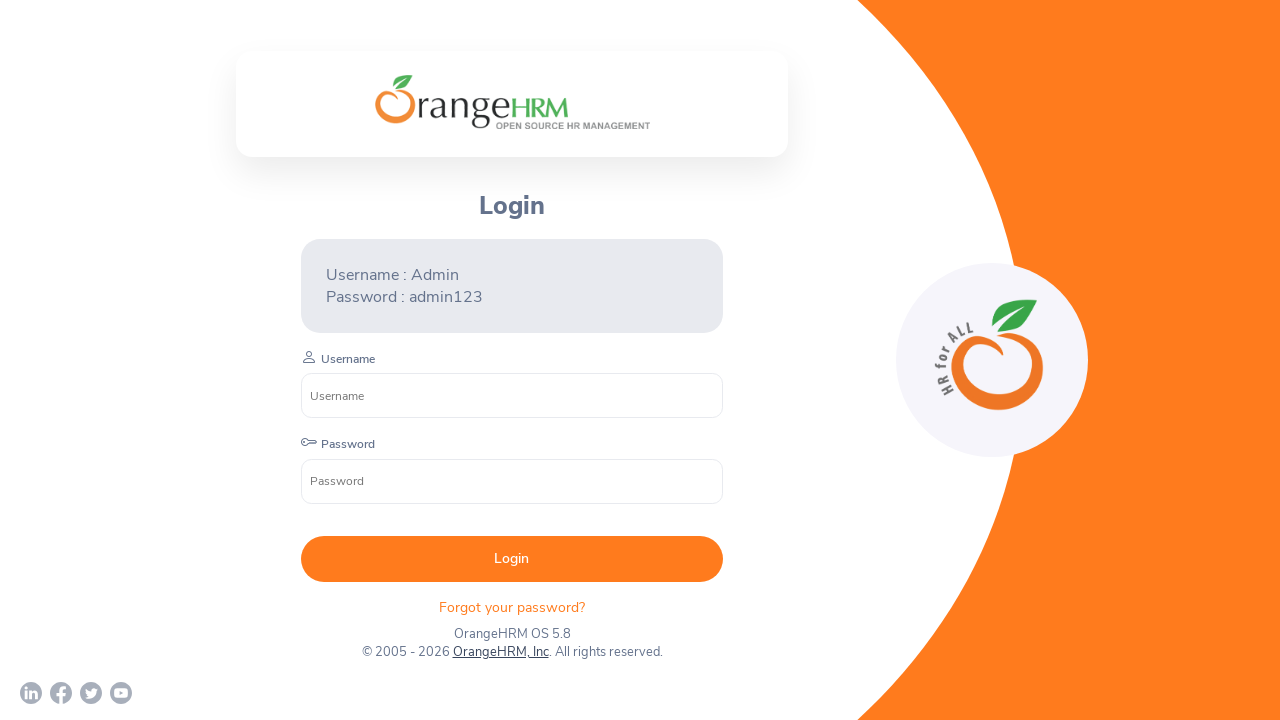

Waited for social media window to load (domcontentloaded state reached)
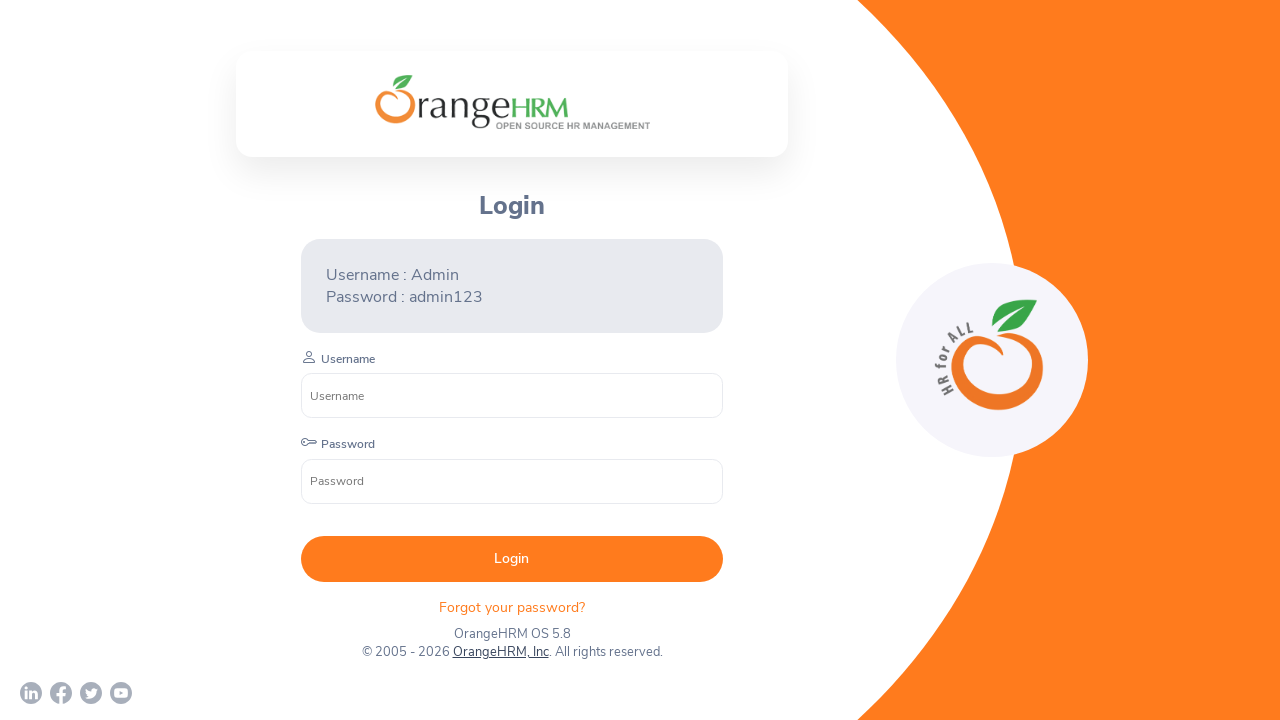

Closed social media window
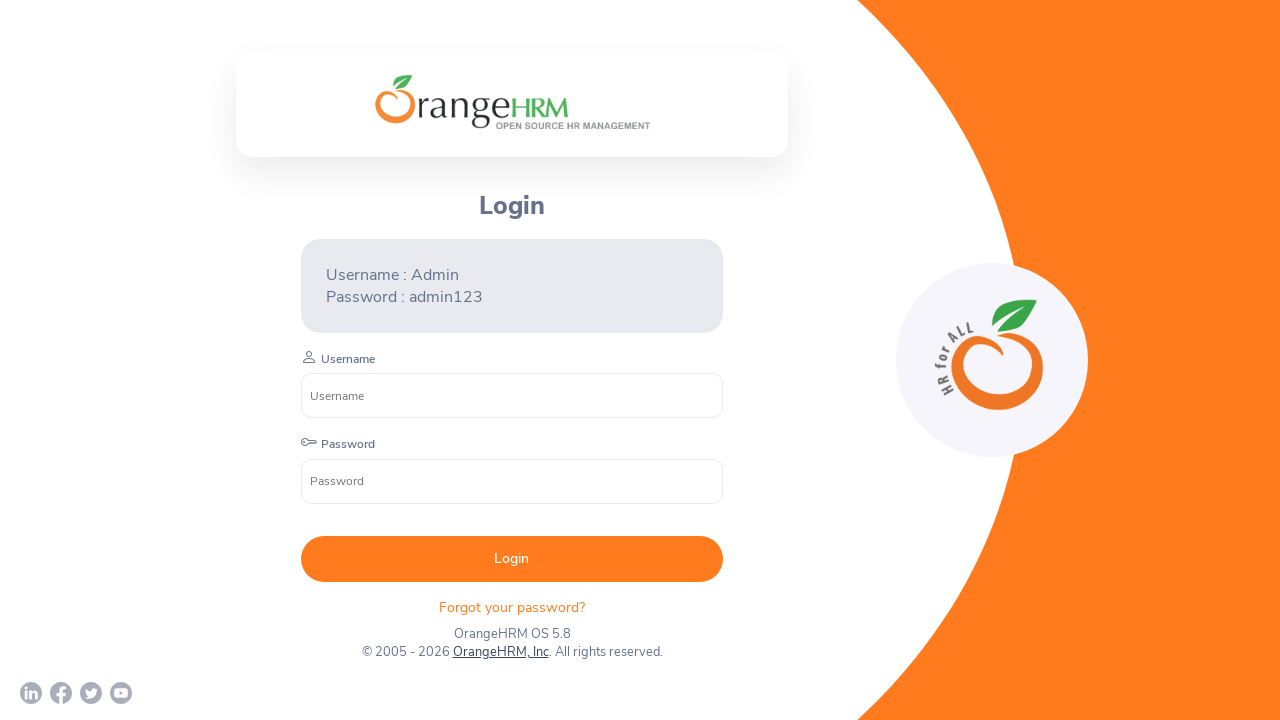

Waited for social media window to load (domcontentloaded state reached)
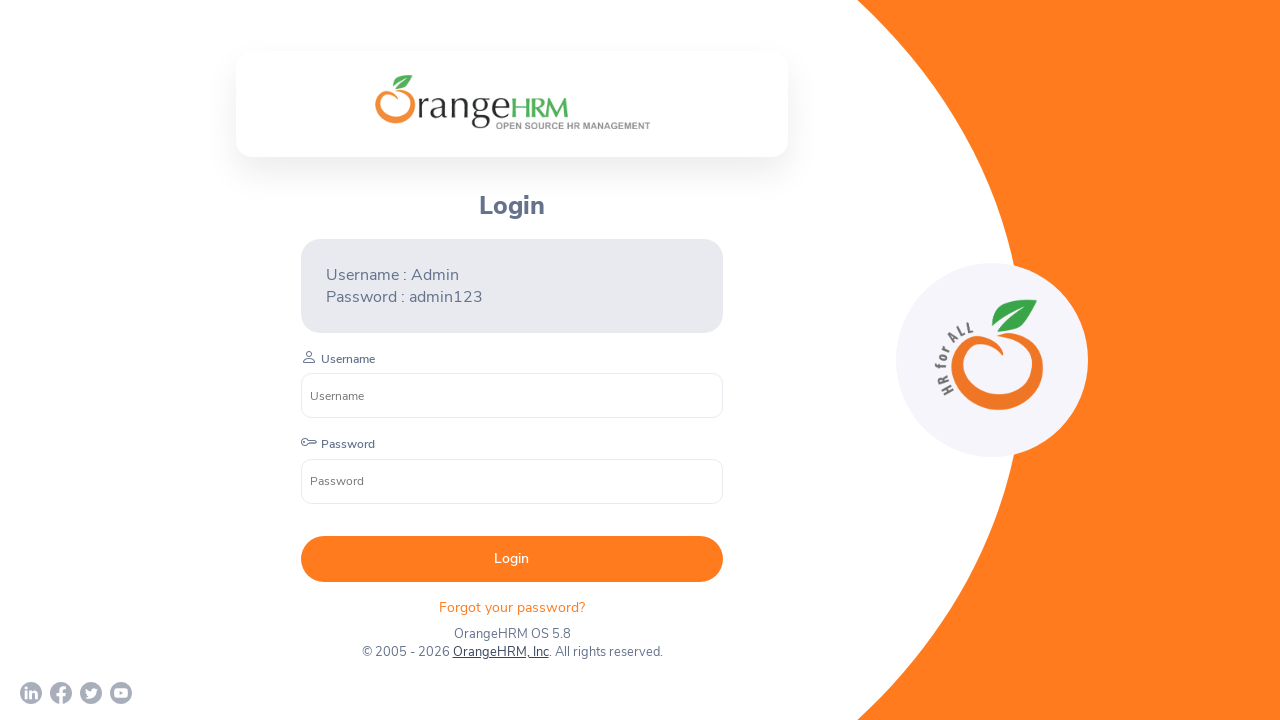

Closed social media window
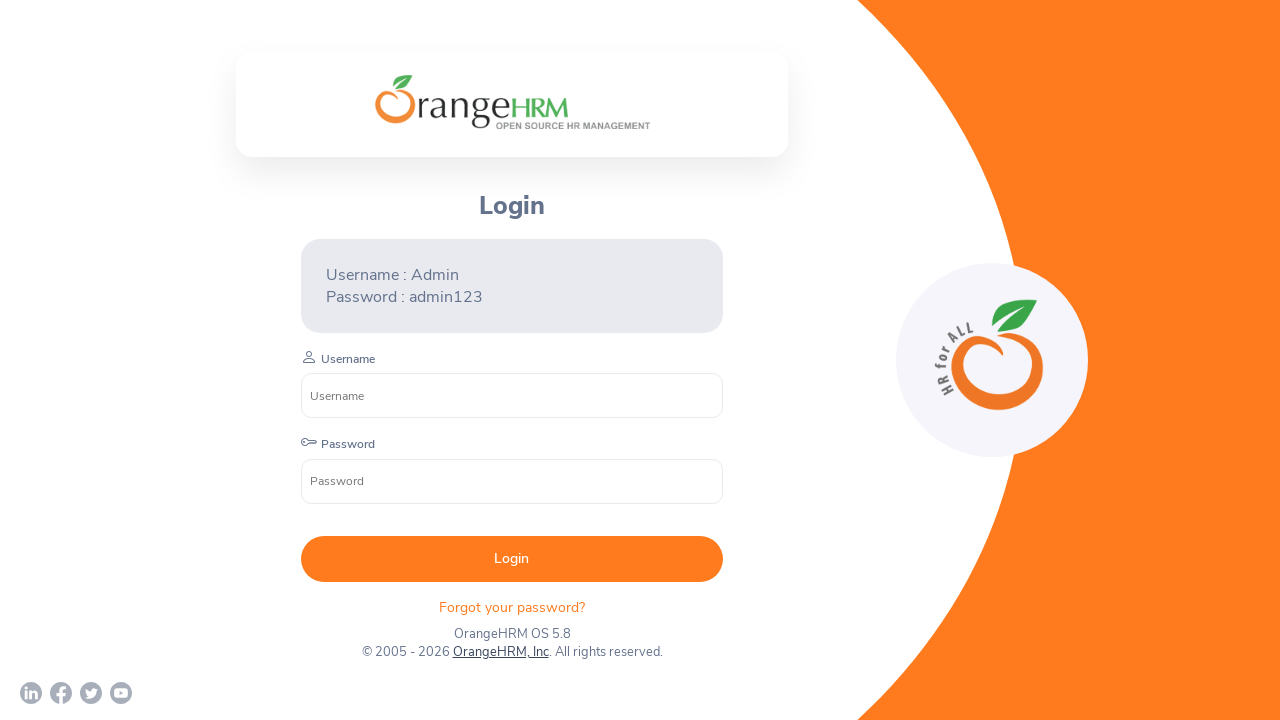

Waited for social media window to load (domcontentloaded state reached)
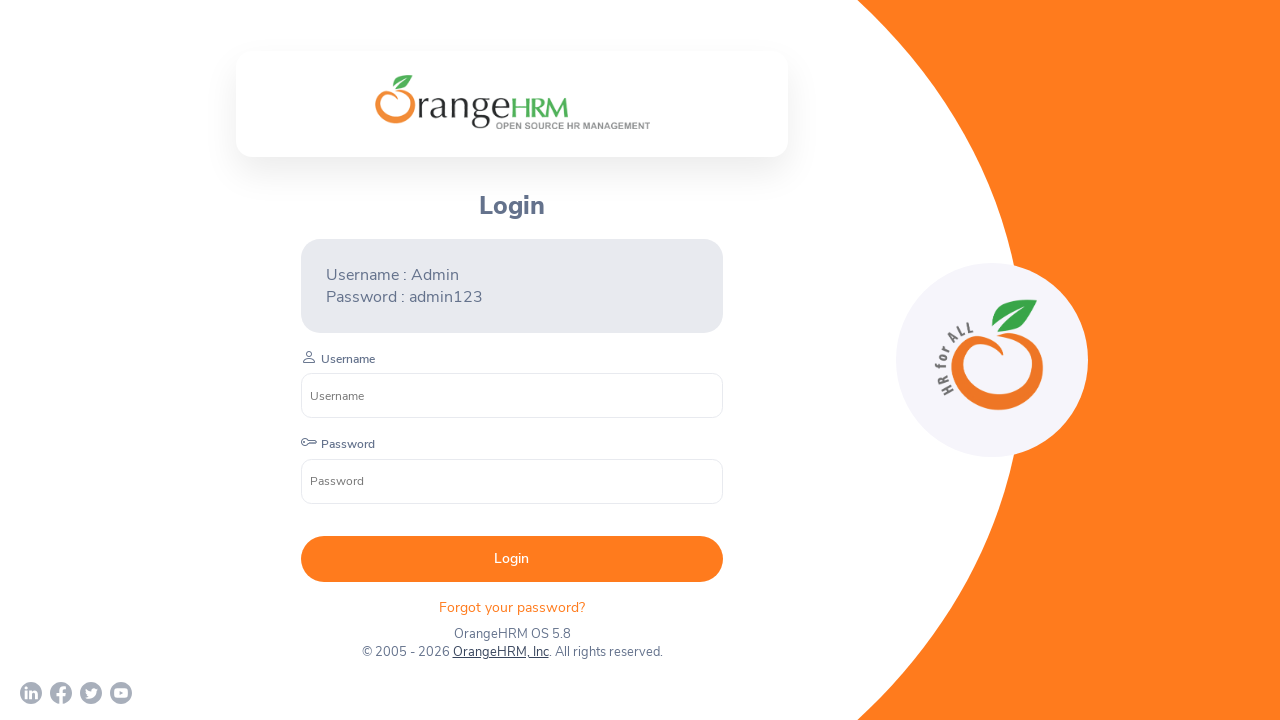

Closed social media window
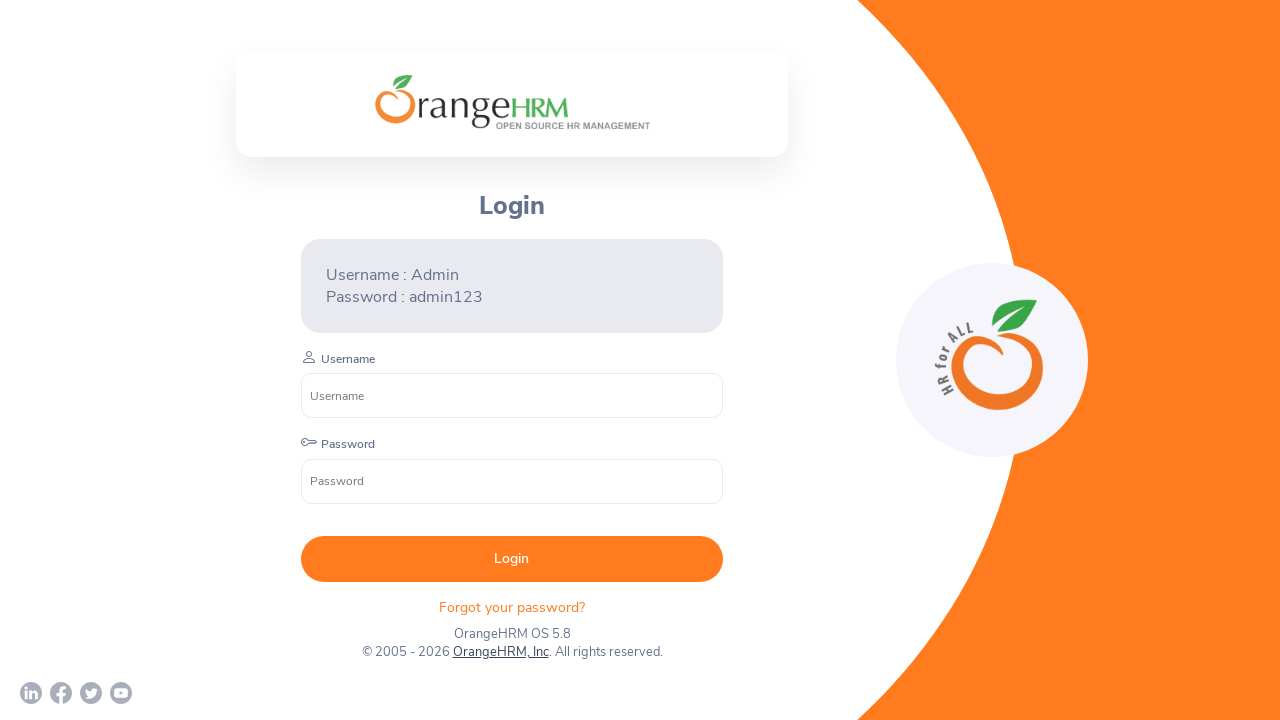

Brought main page to front, verified return to original window
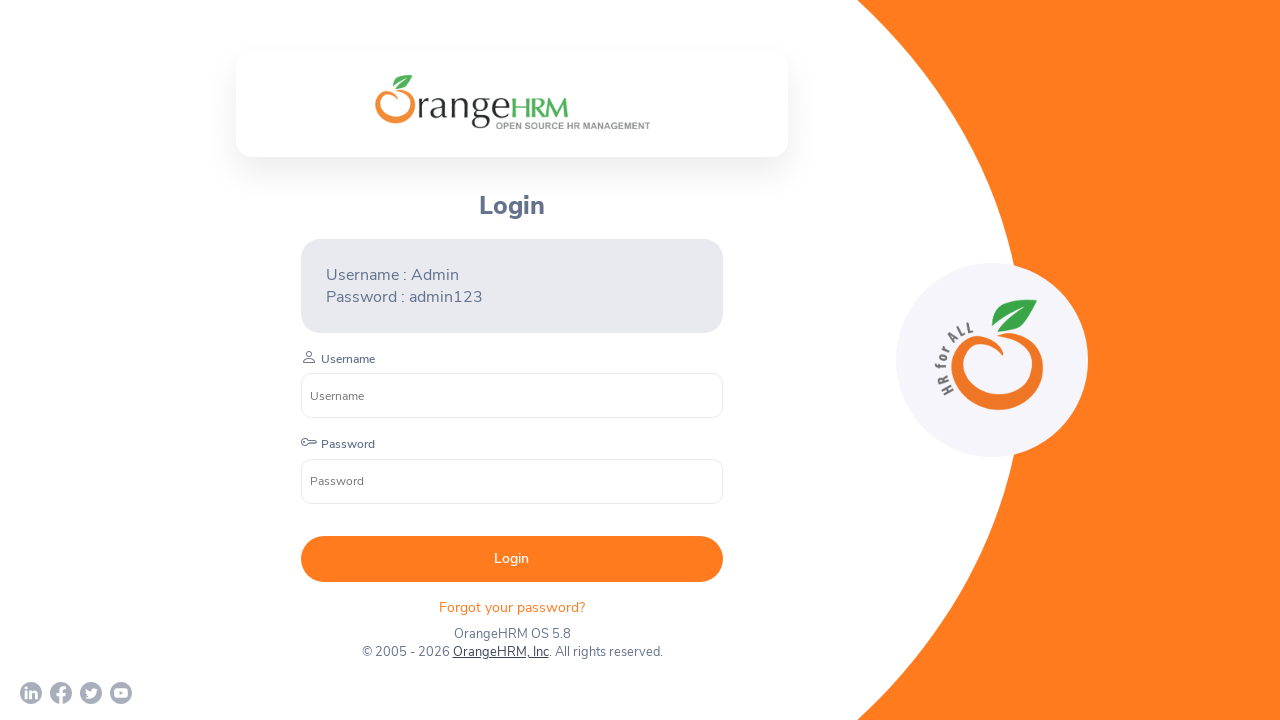

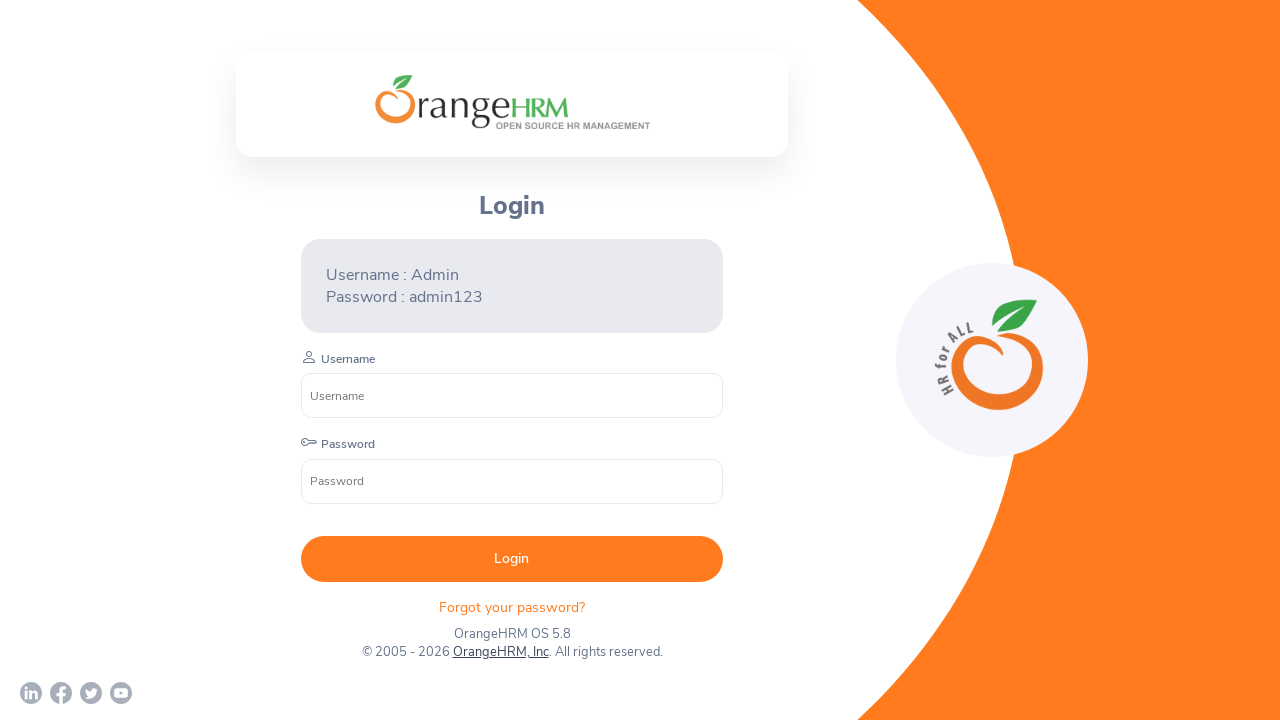